Tests browser alert handling by clicking a button that triggers a confirmation alert, then dismissing the alert

Starting URL: https://demoqa.com/alerts

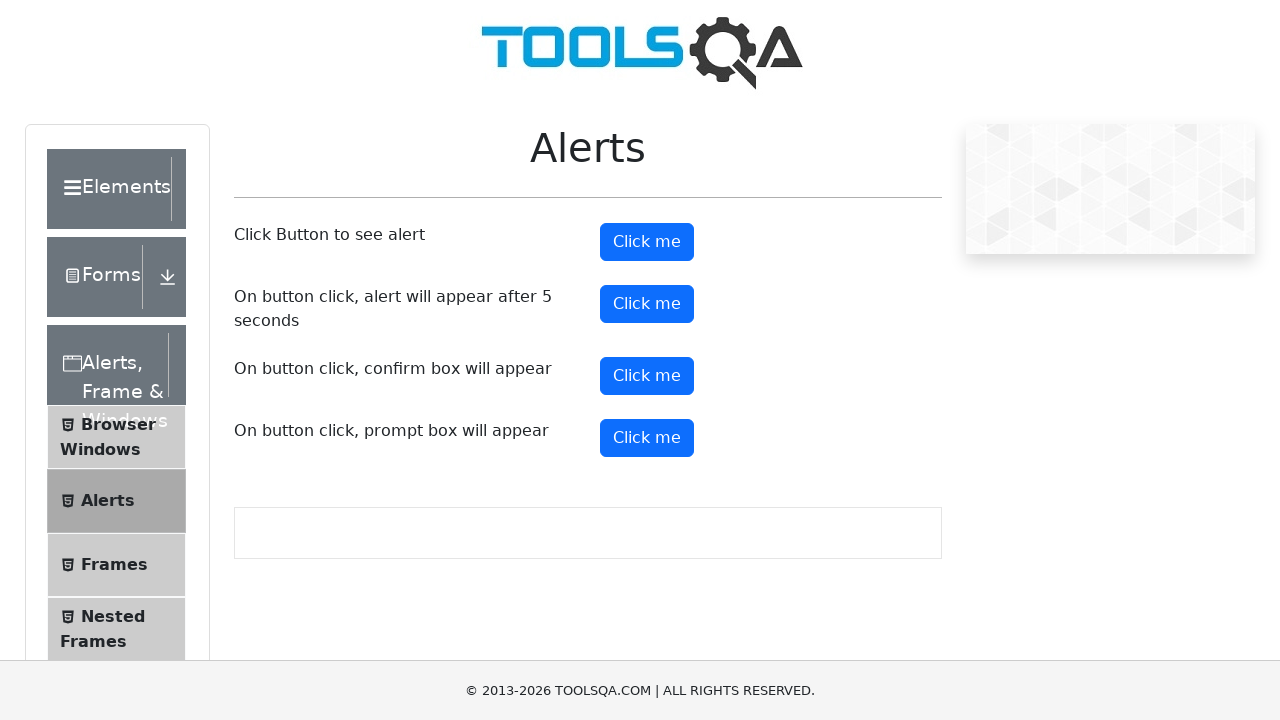

Clicked confirm button to trigger alert at (647, 376) on button#confirmButton
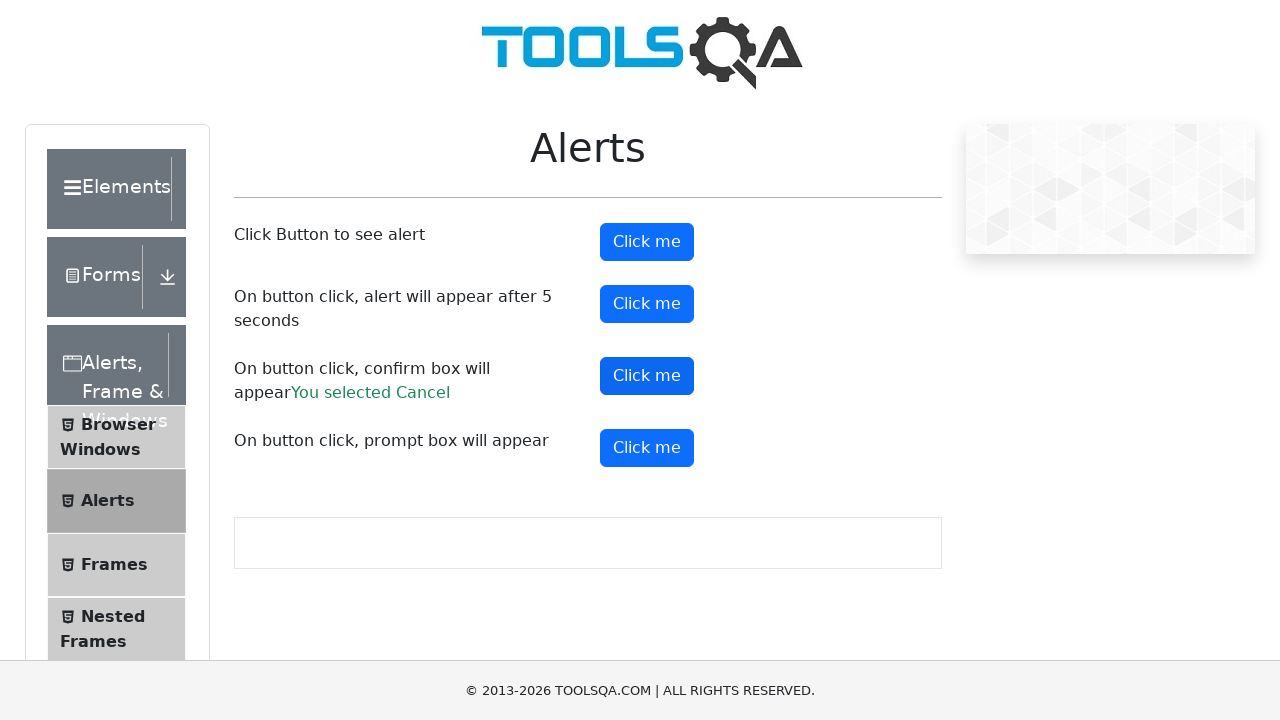

Set up dialog handler to dismiss alert
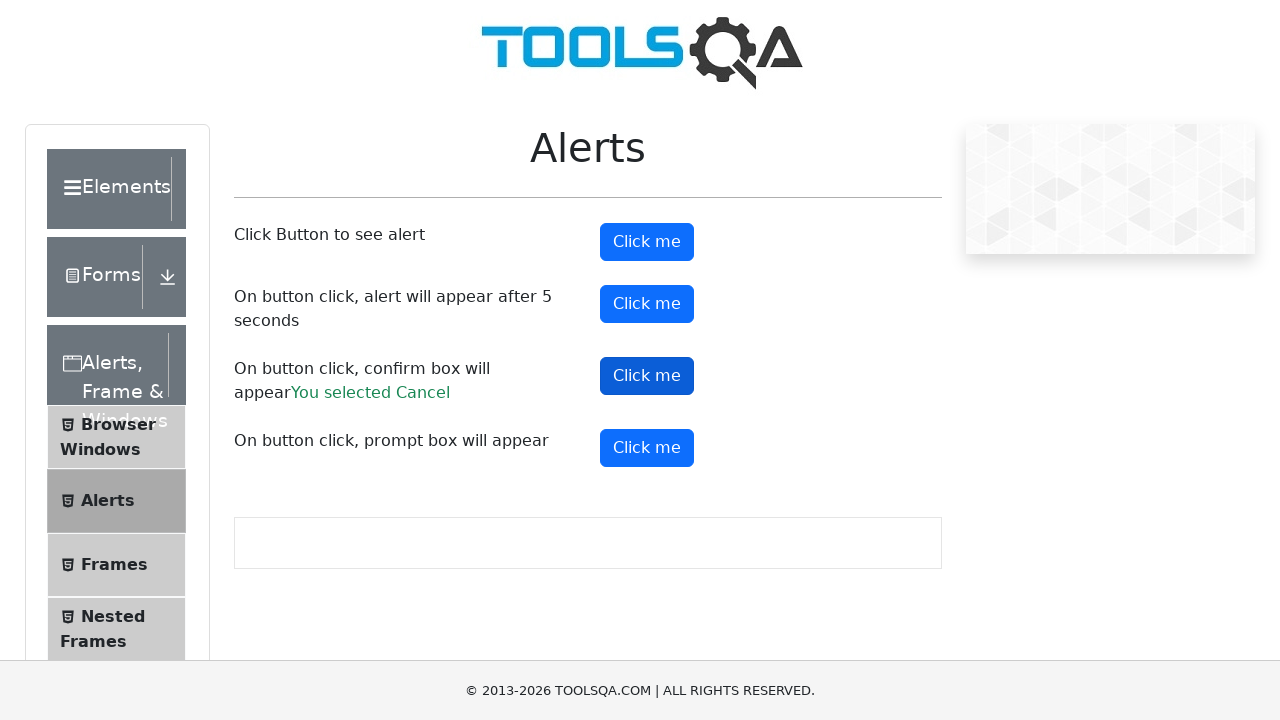

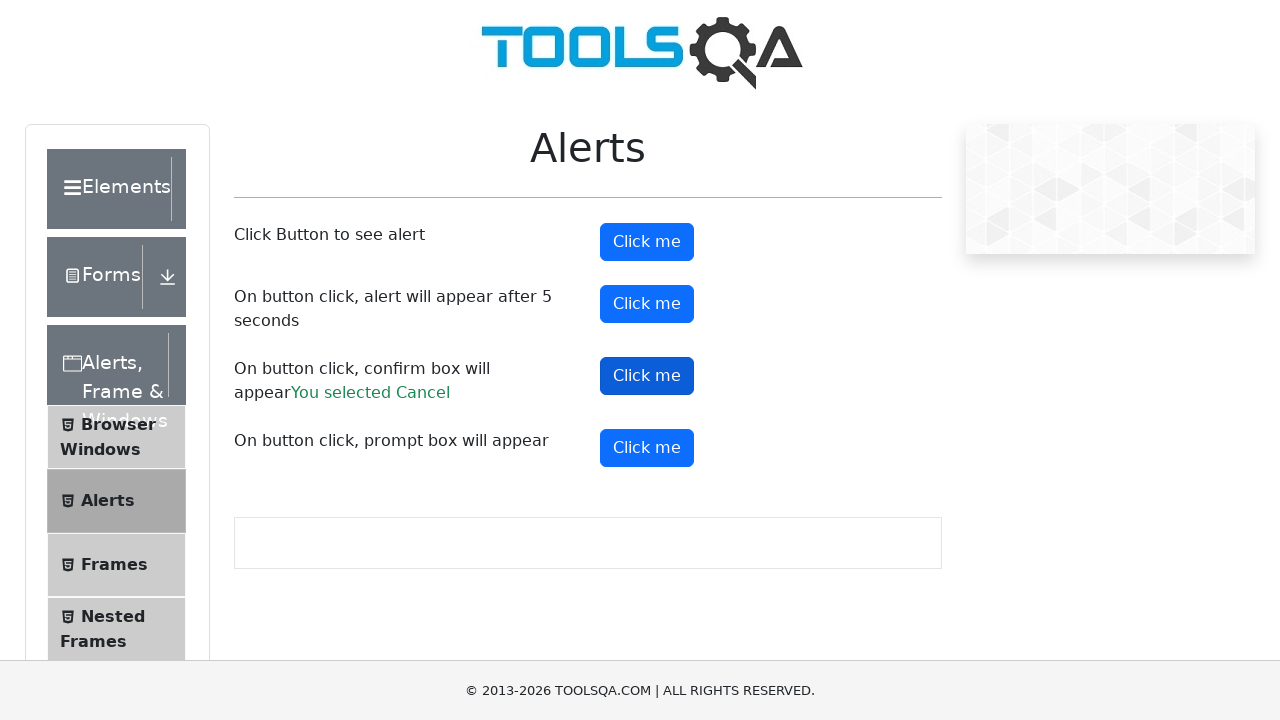